Tests hover functionality by hovering over the first image and verifying that user information is displayed

Starting URL: https://the-internet.herokuapp.com/hovers

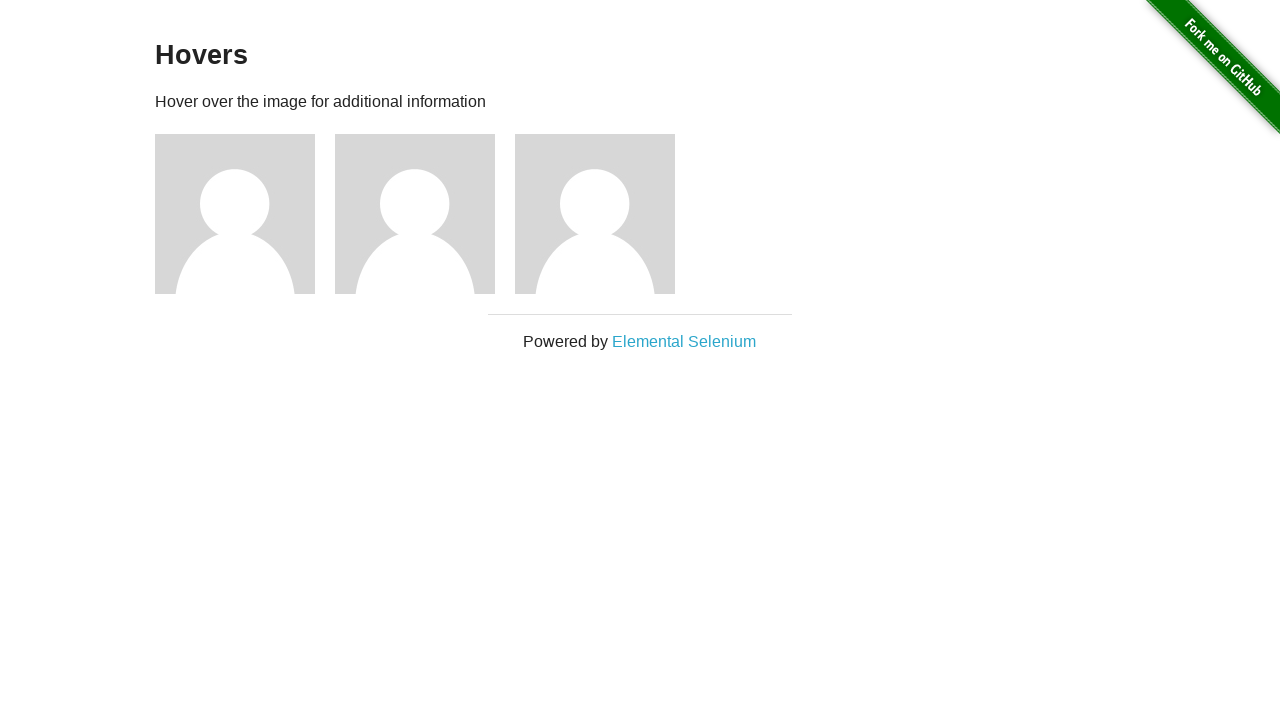

Hovered over the first image element at (245, 214) on .figure >> nth=0
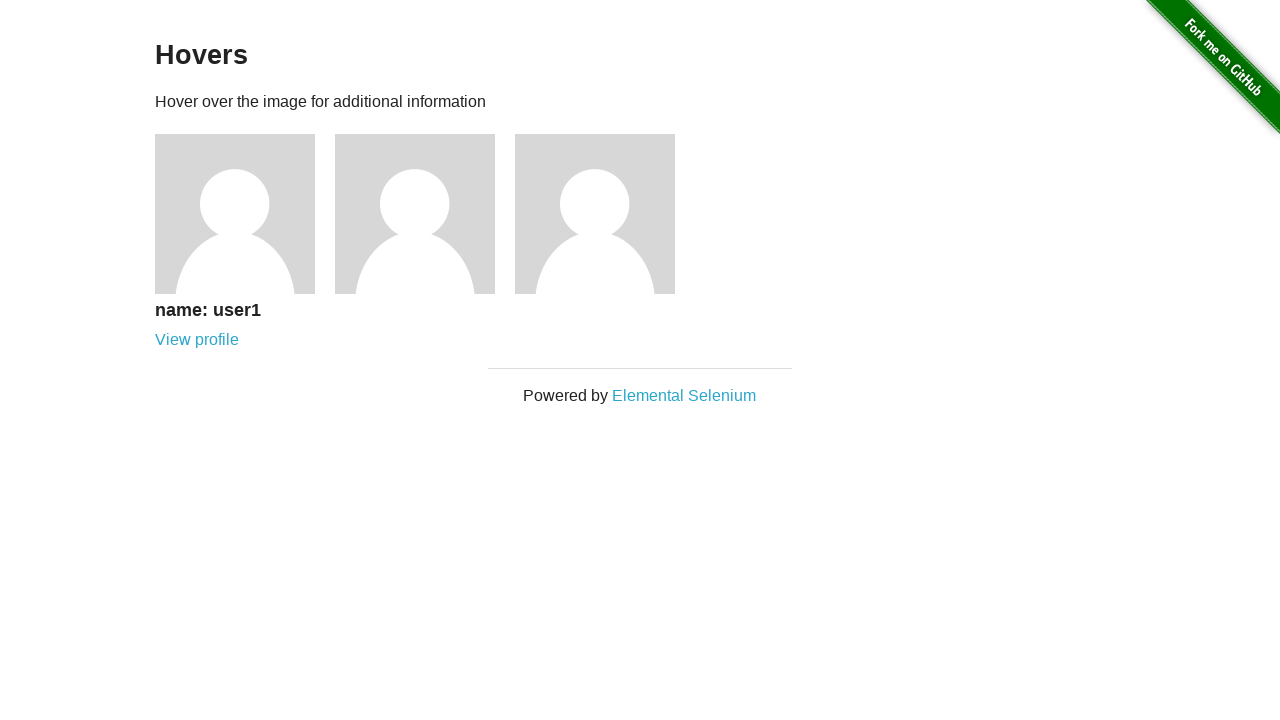

Verified that user information (figcaption) is visible after hover
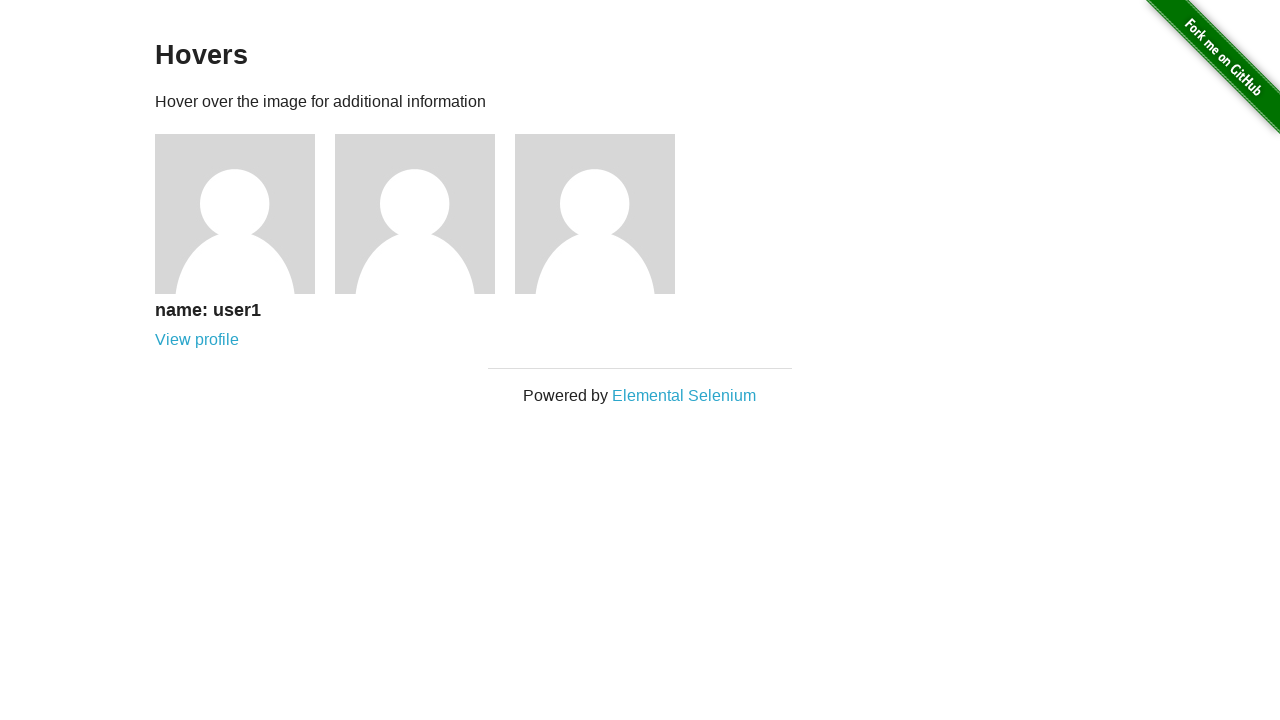

Verified that the user name displays as 'name: user1'
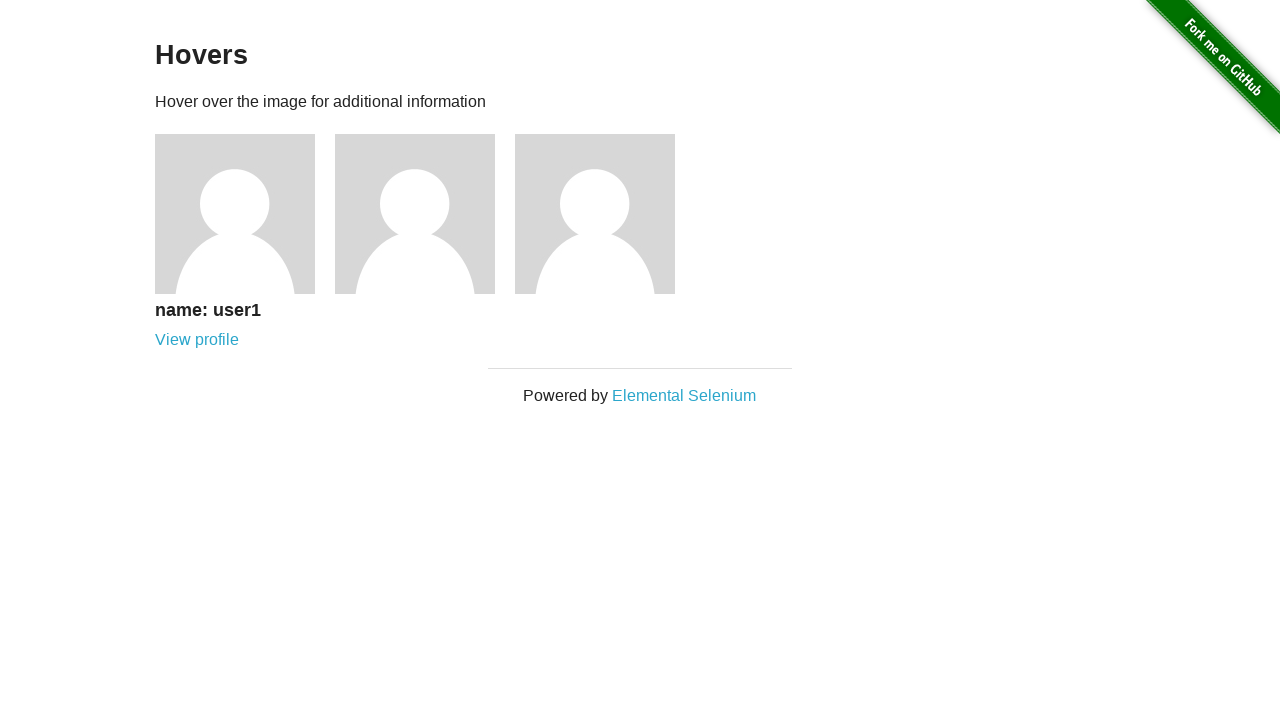

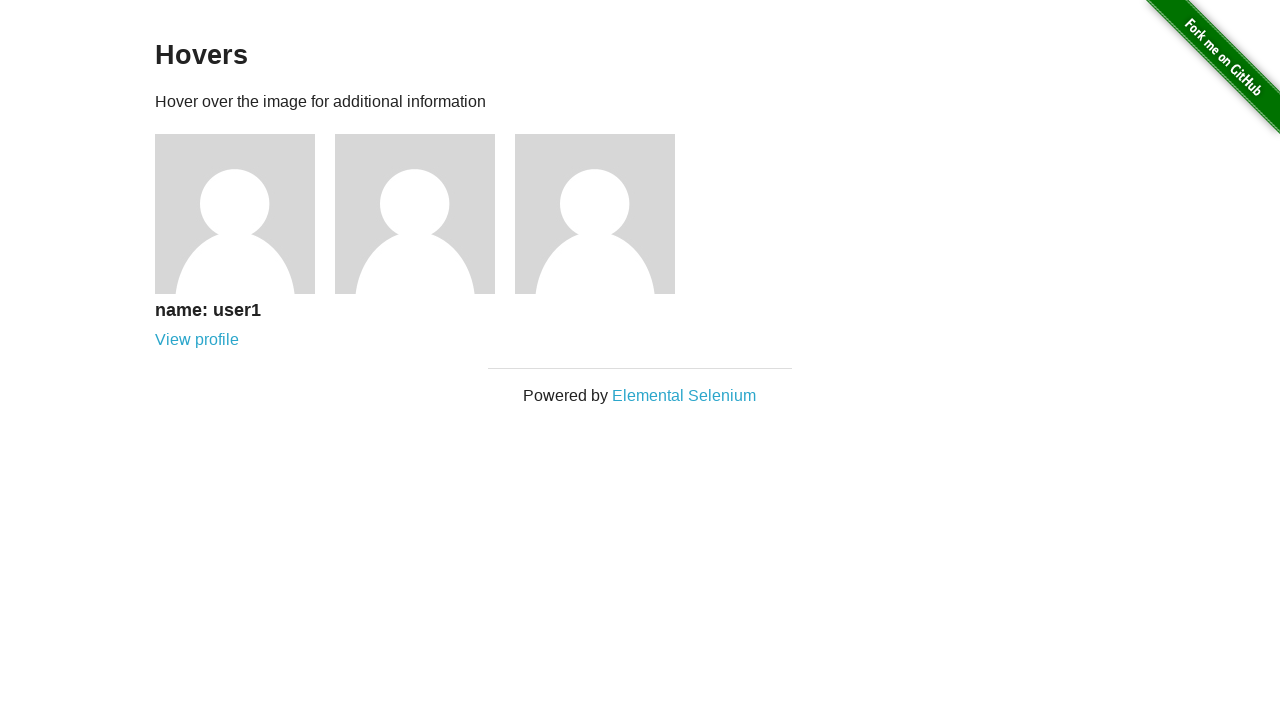